Tests that the todo counter displays the correct number of items

Starting URL: https://demo.playwright.dev/todomvc

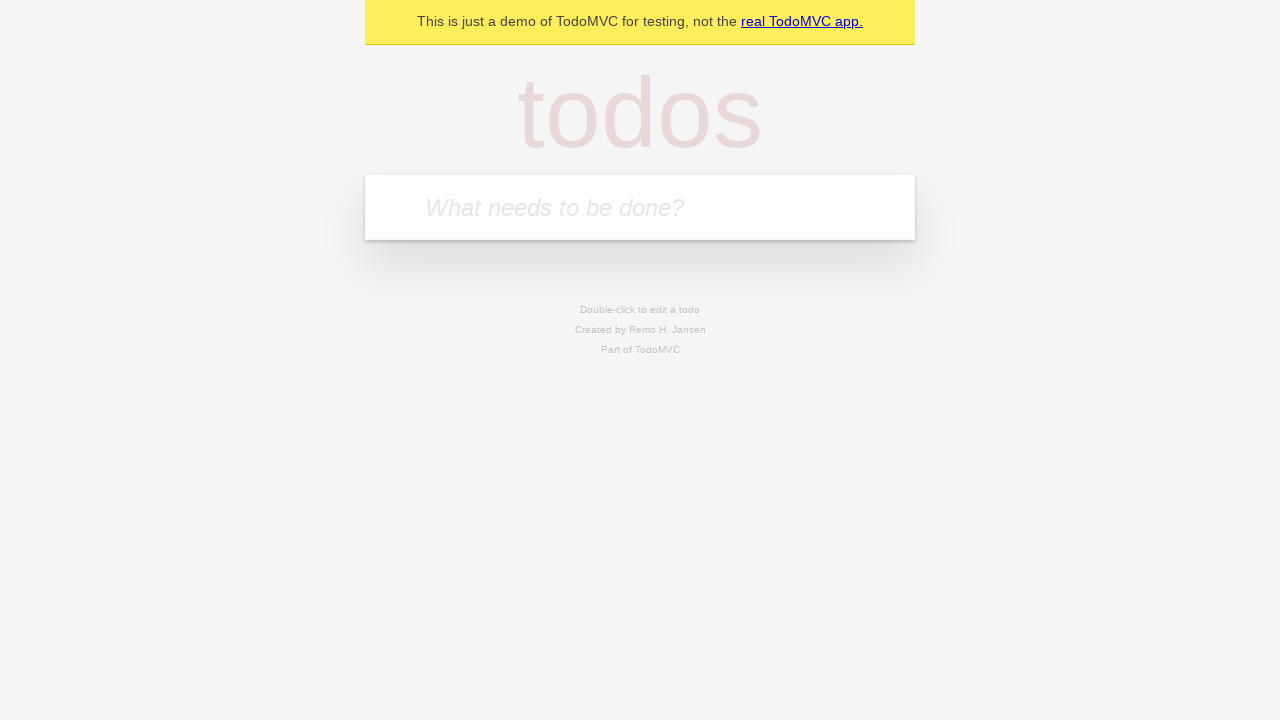

Filled new todo input with 'buy some cheese' on .new-todo
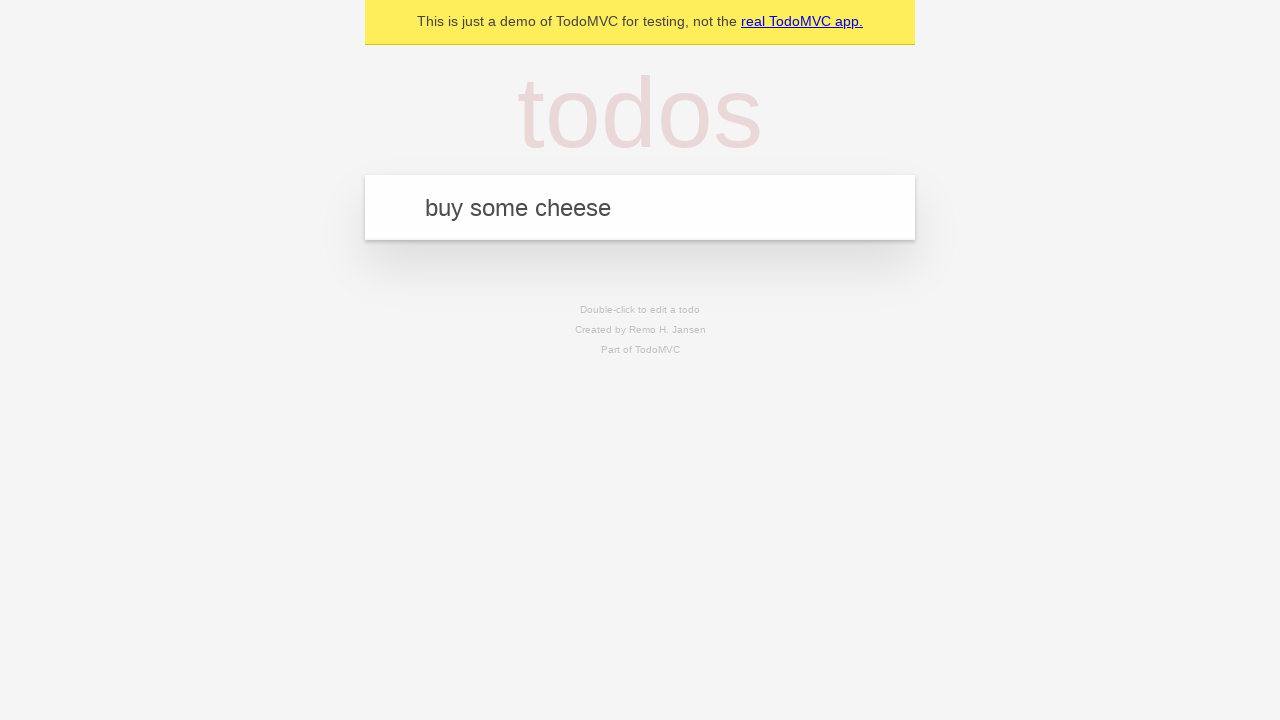

Pressed Enter to add first todo item on .new-todo
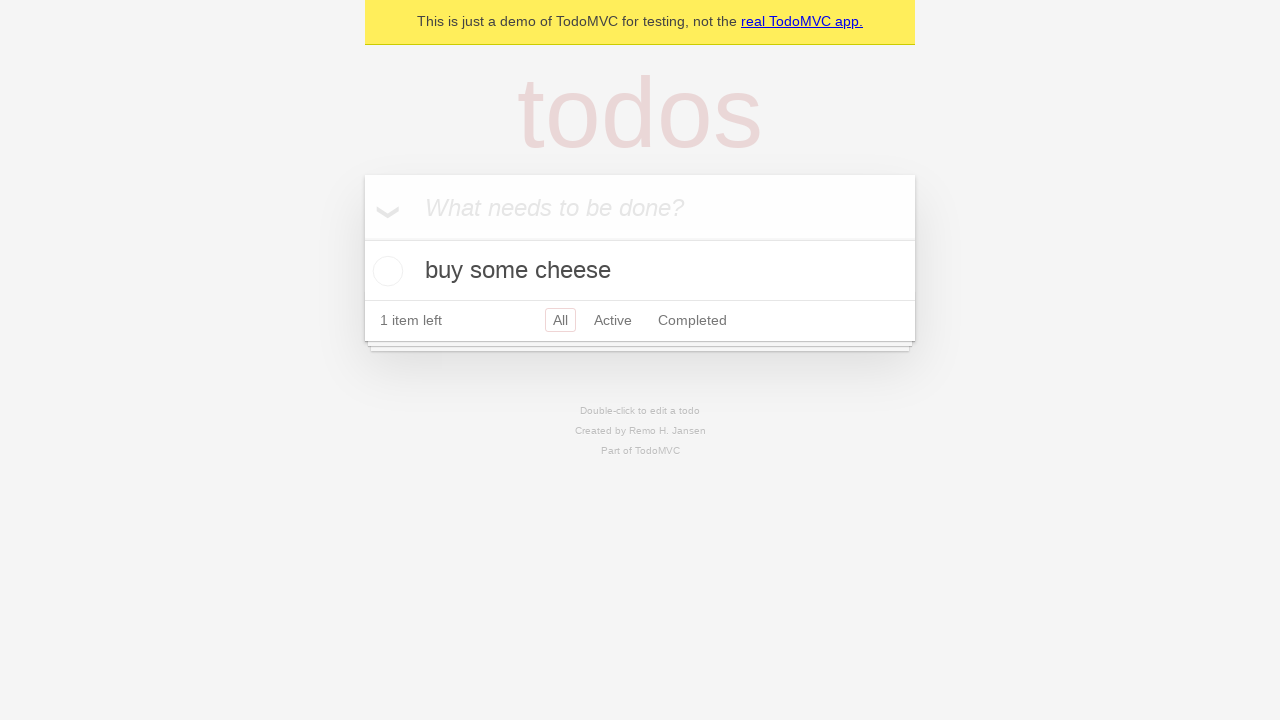

Todo counter element loaded
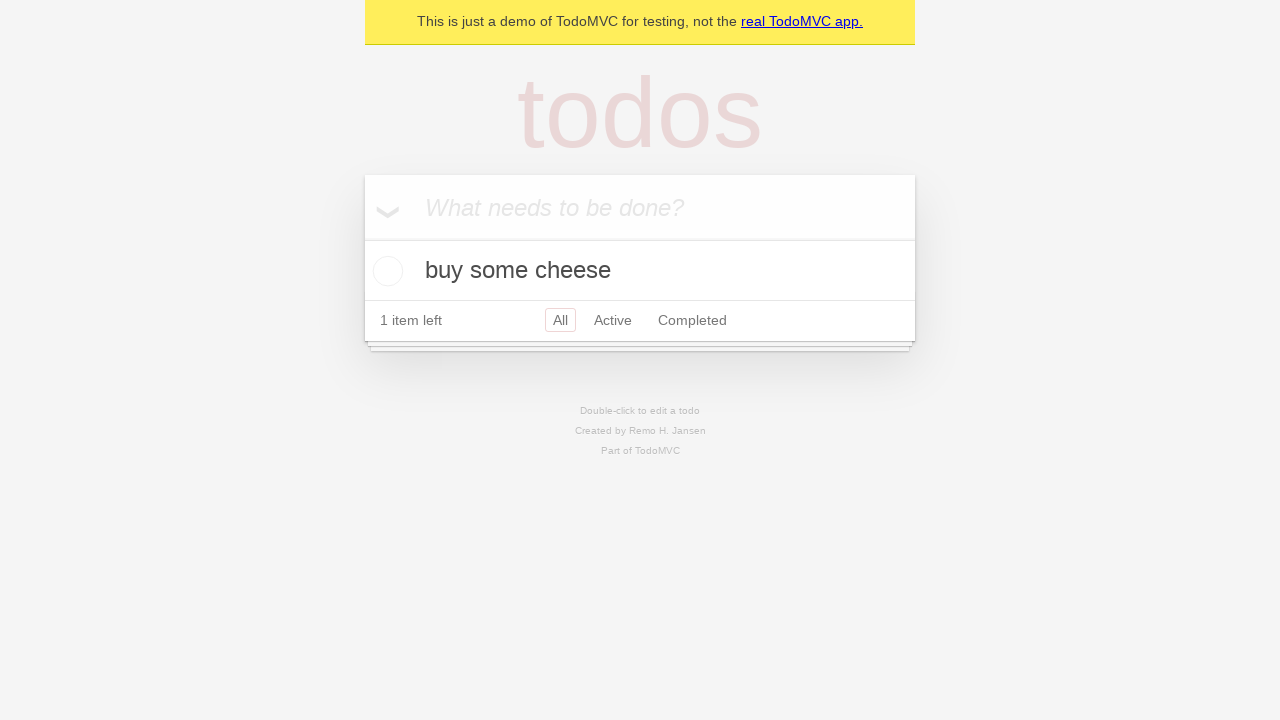

Filled new todo input with 'feed the cat' on .new-todo
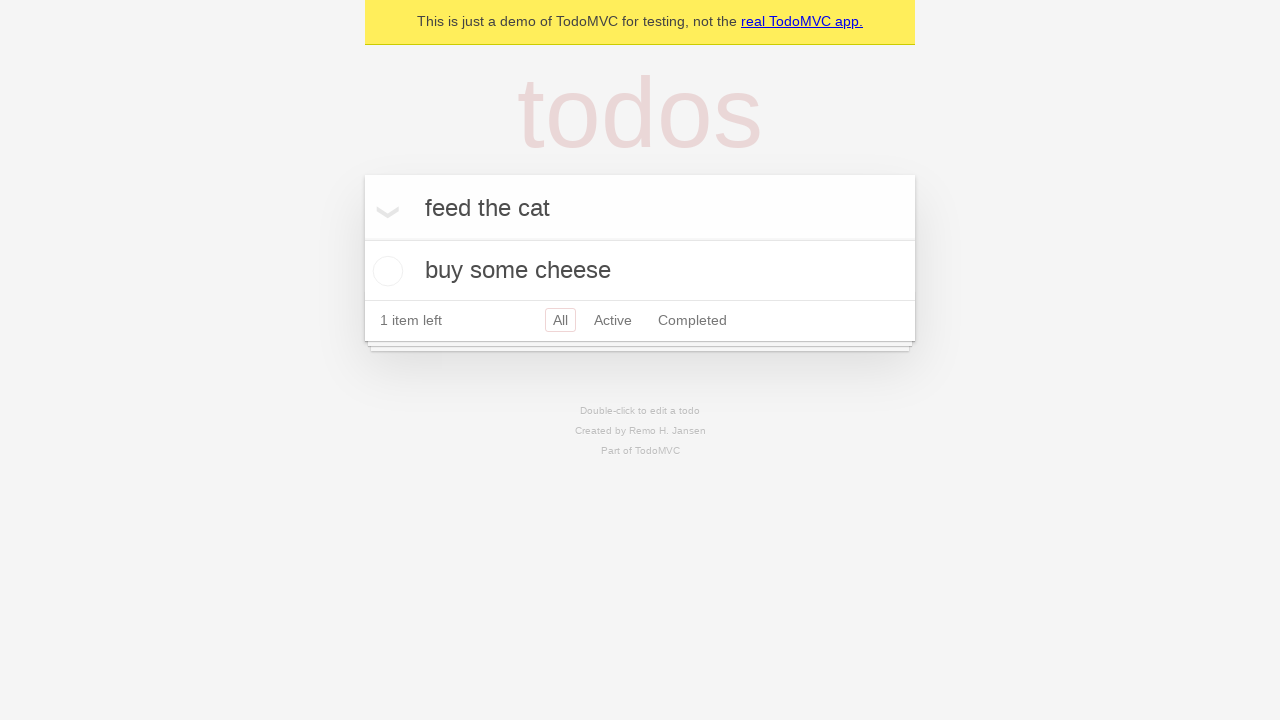

Pressed Enter to add second todo item on .new-todo
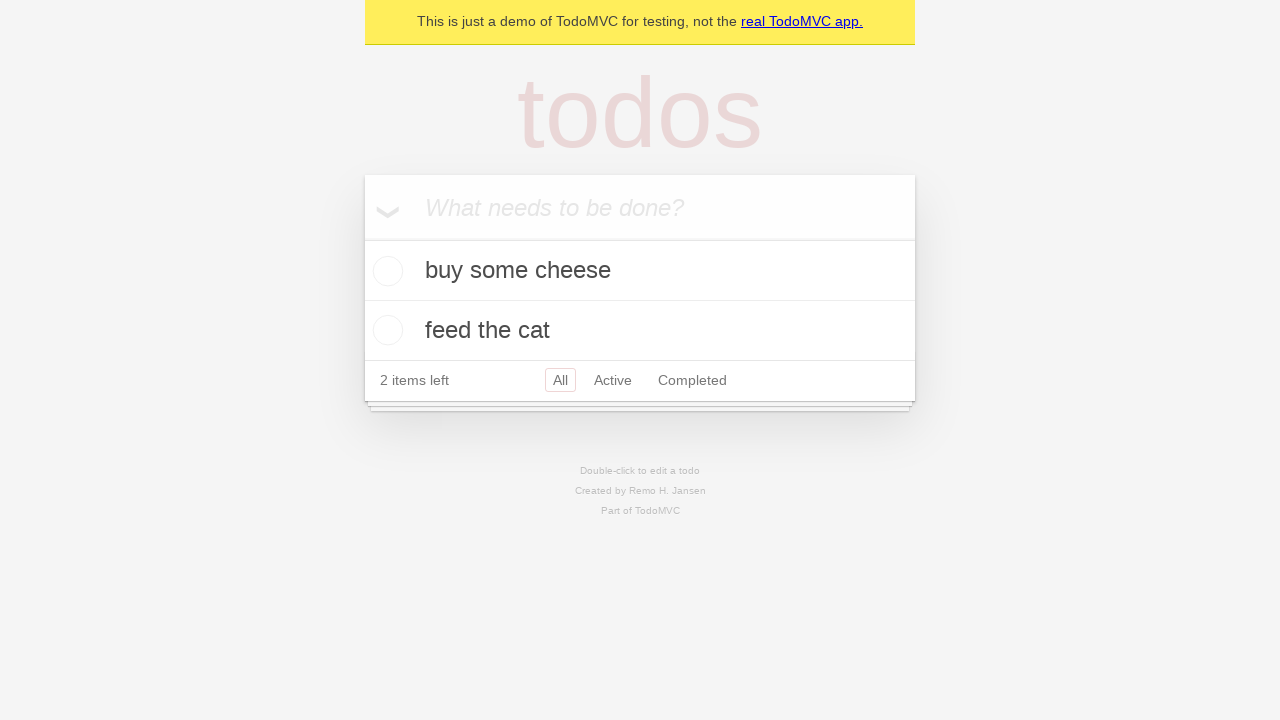

Second todo item loaded in todo list
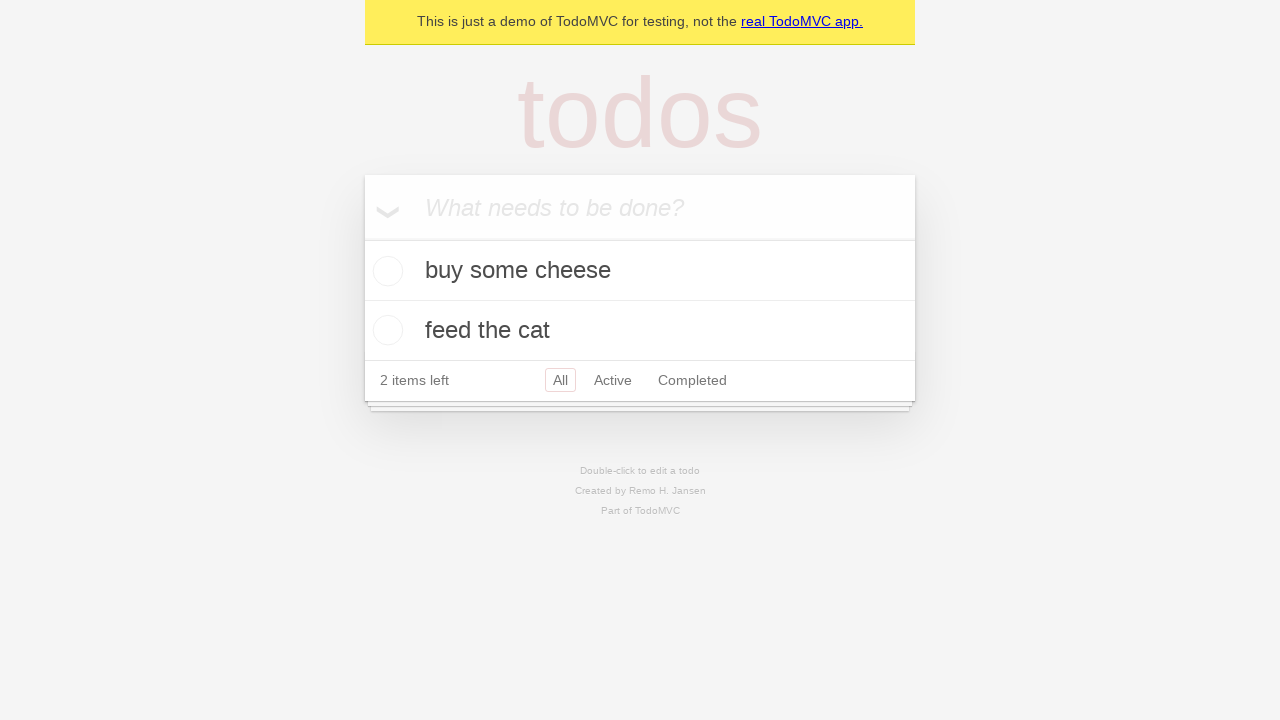

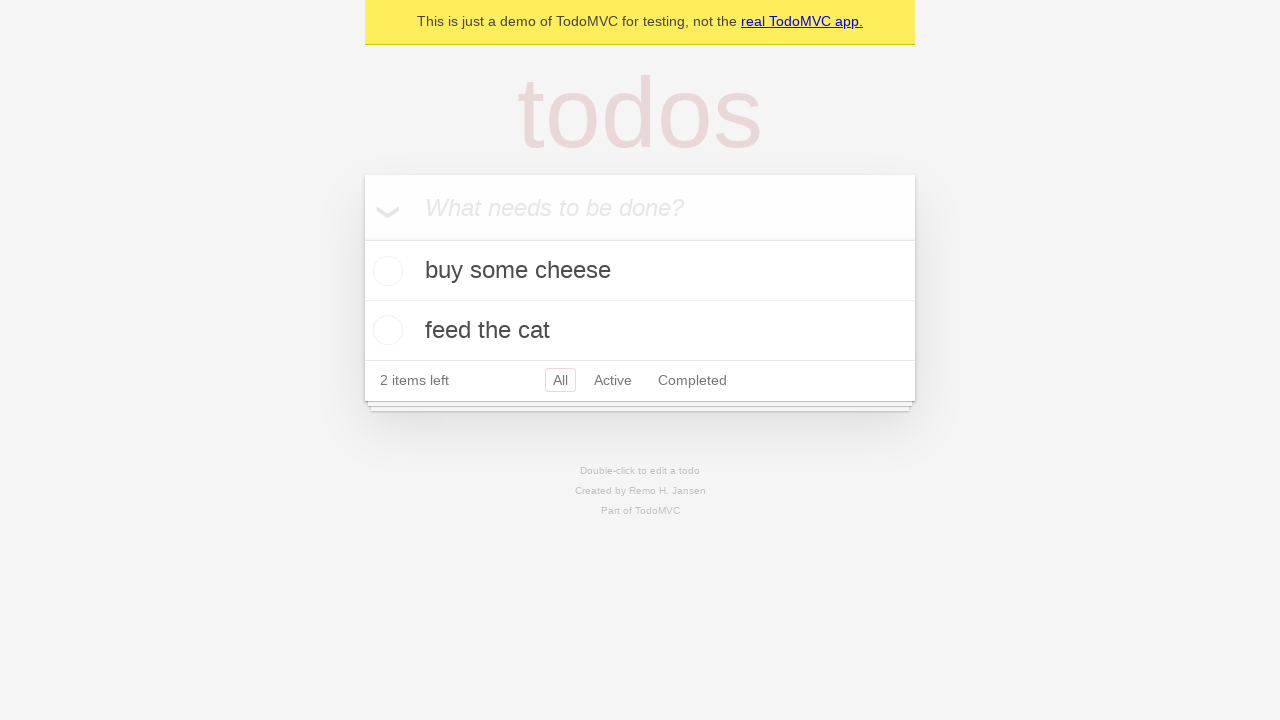